Tests BigBasket e-commerce site by finding product quantity input fields and filling them with quantity "2", while navigating through a product carousel every 5 items.

Starting URL: https://www.bigbasket.com/

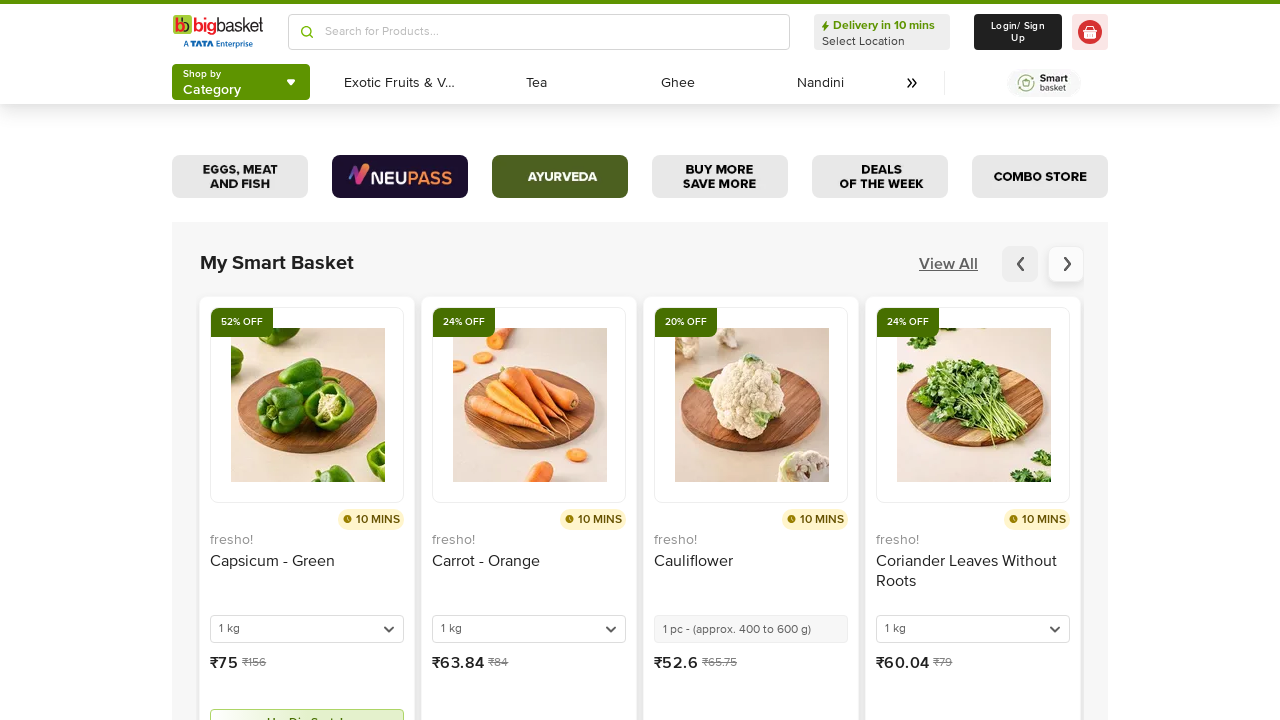

Waited 5 seconds for page to fully load
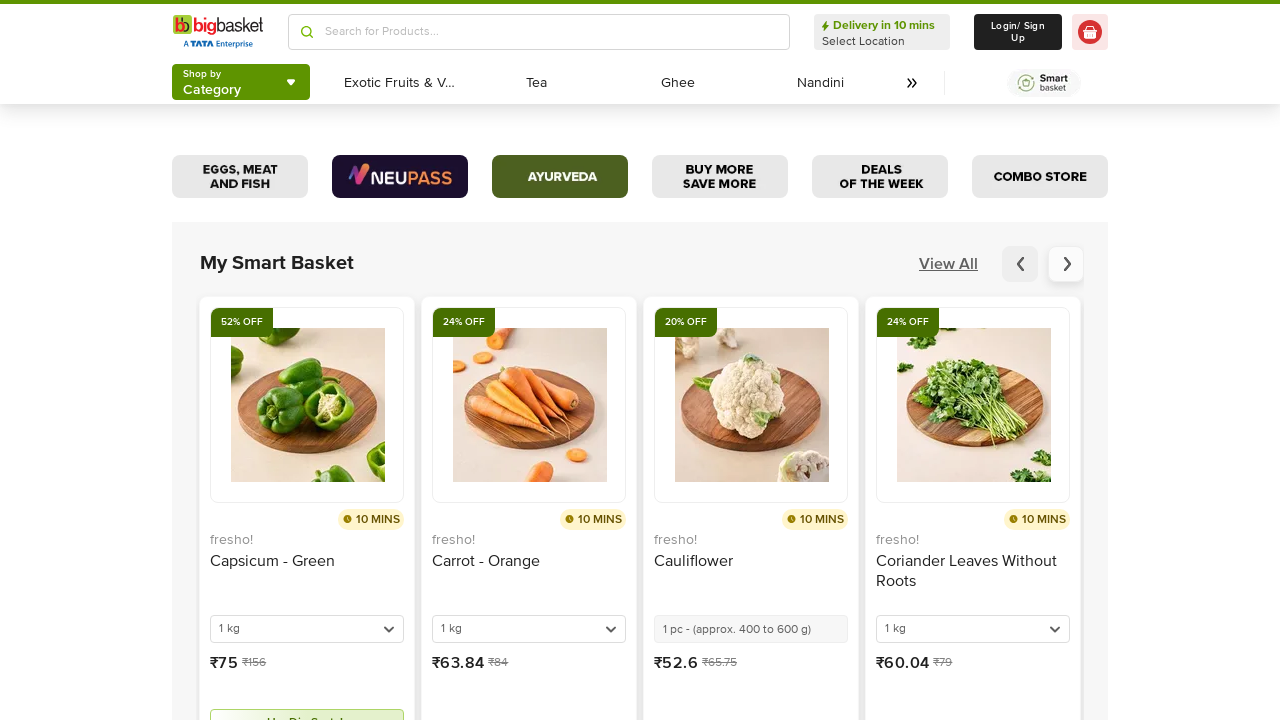

Found 0 quantity input fields
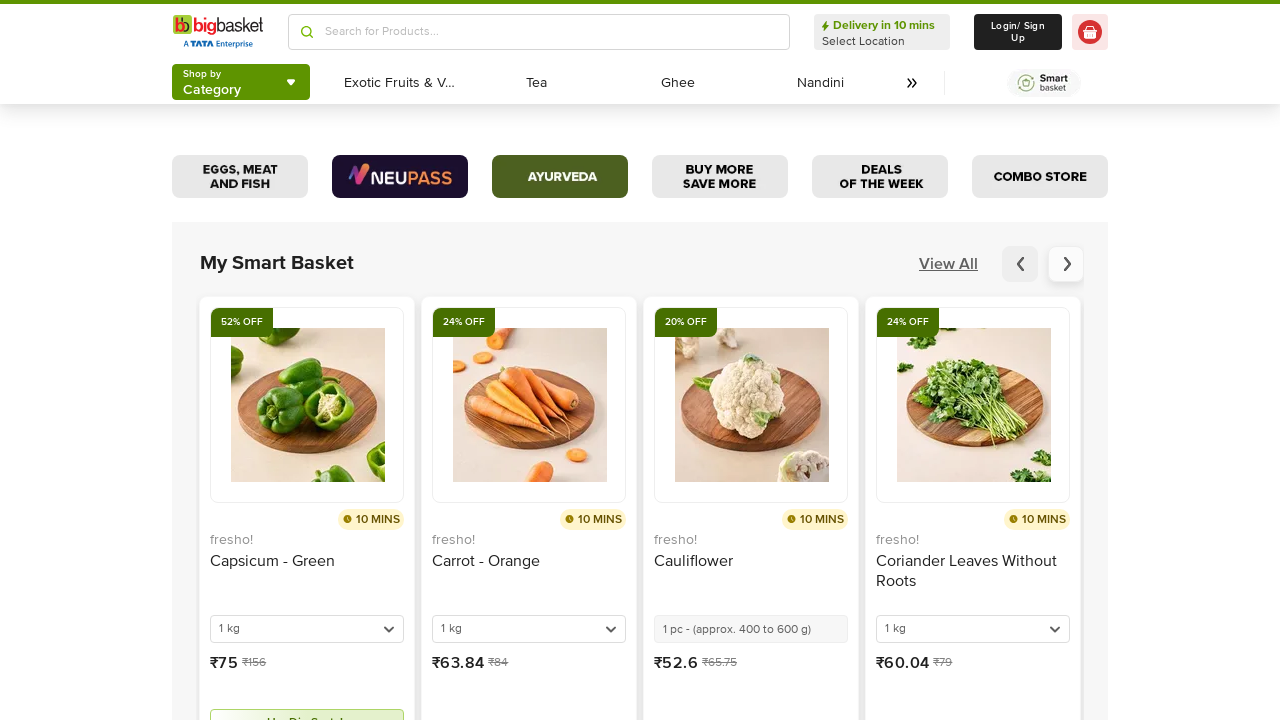

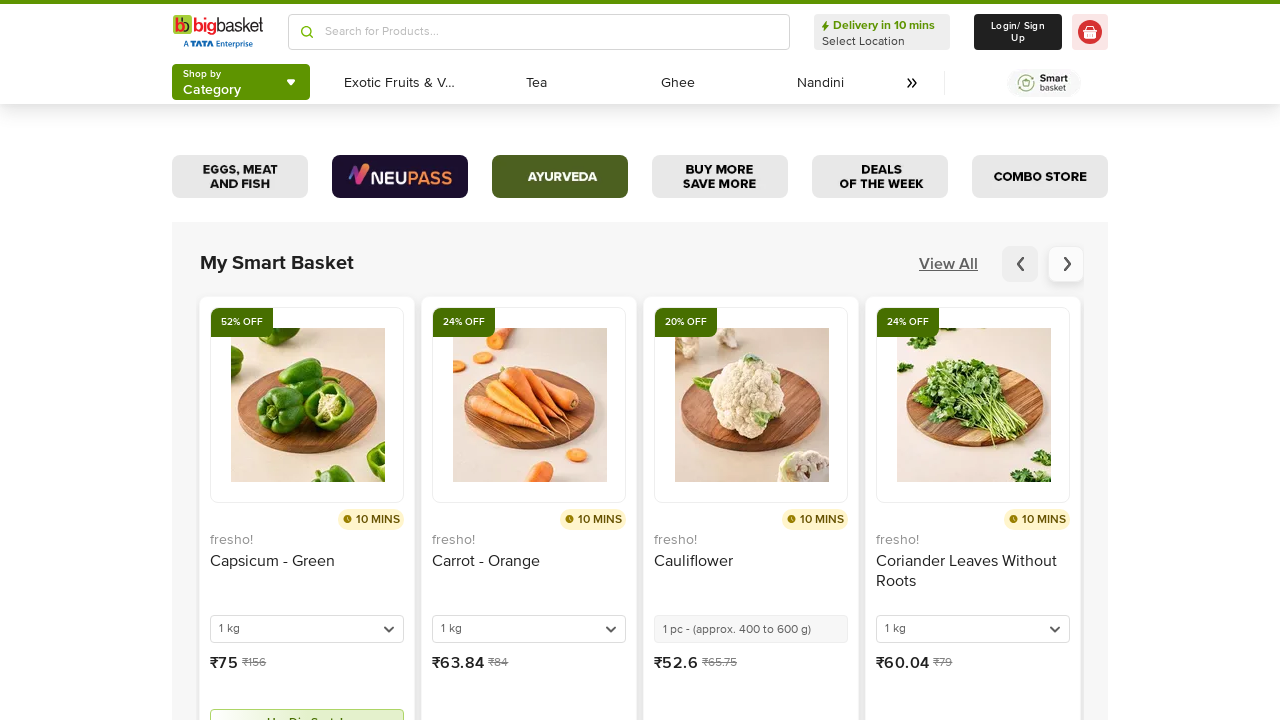